Tests Shadow DOM interaction using native methods to fill form fields inside shadow root, using Tab key navigation between fields

Starting URL: https://letcode.in/shadow

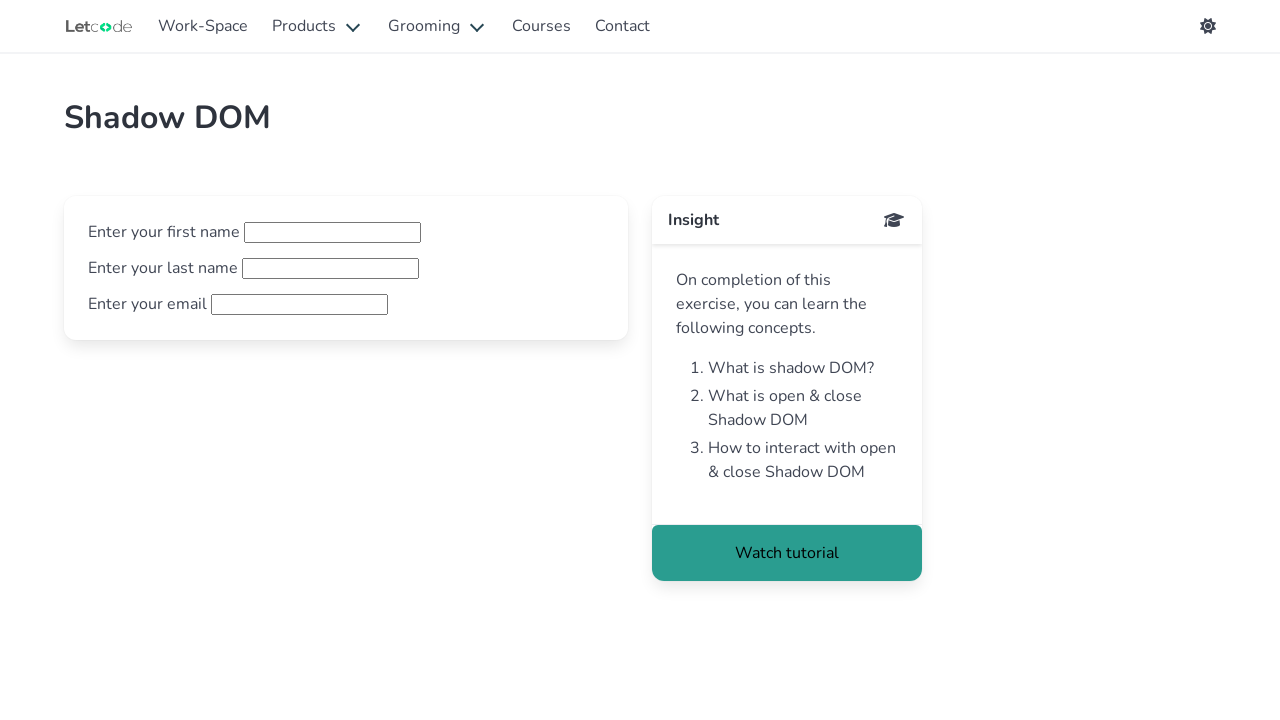

Located shadow DOM host element with ID 'open-shadow'
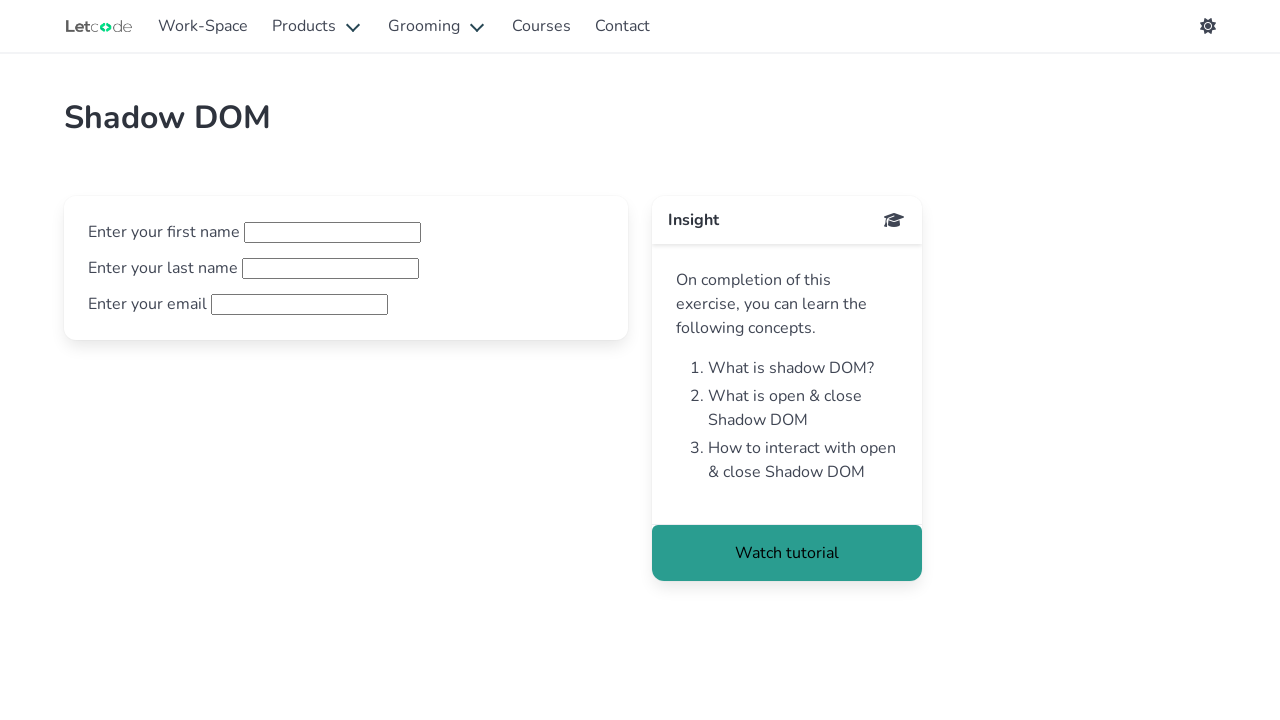

Located first name input field inside shadow DOM
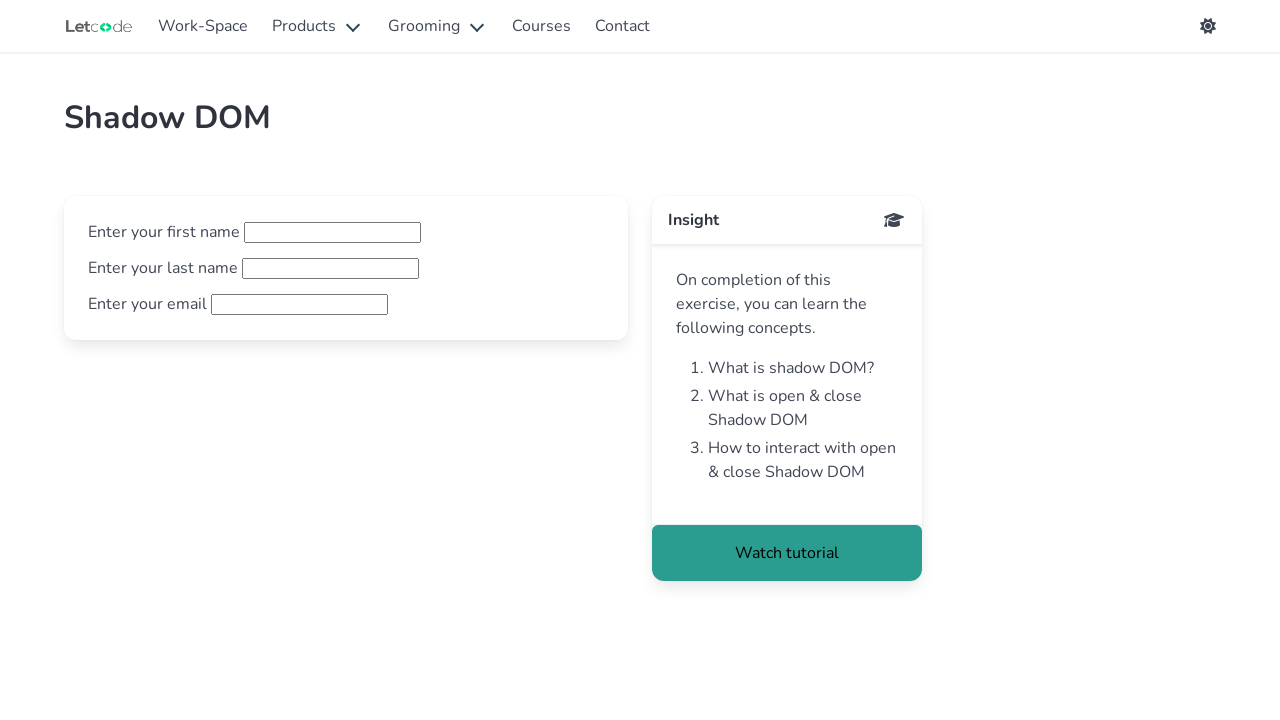

Filled first name field with 'Kapil' on #open-shadow >> #fname
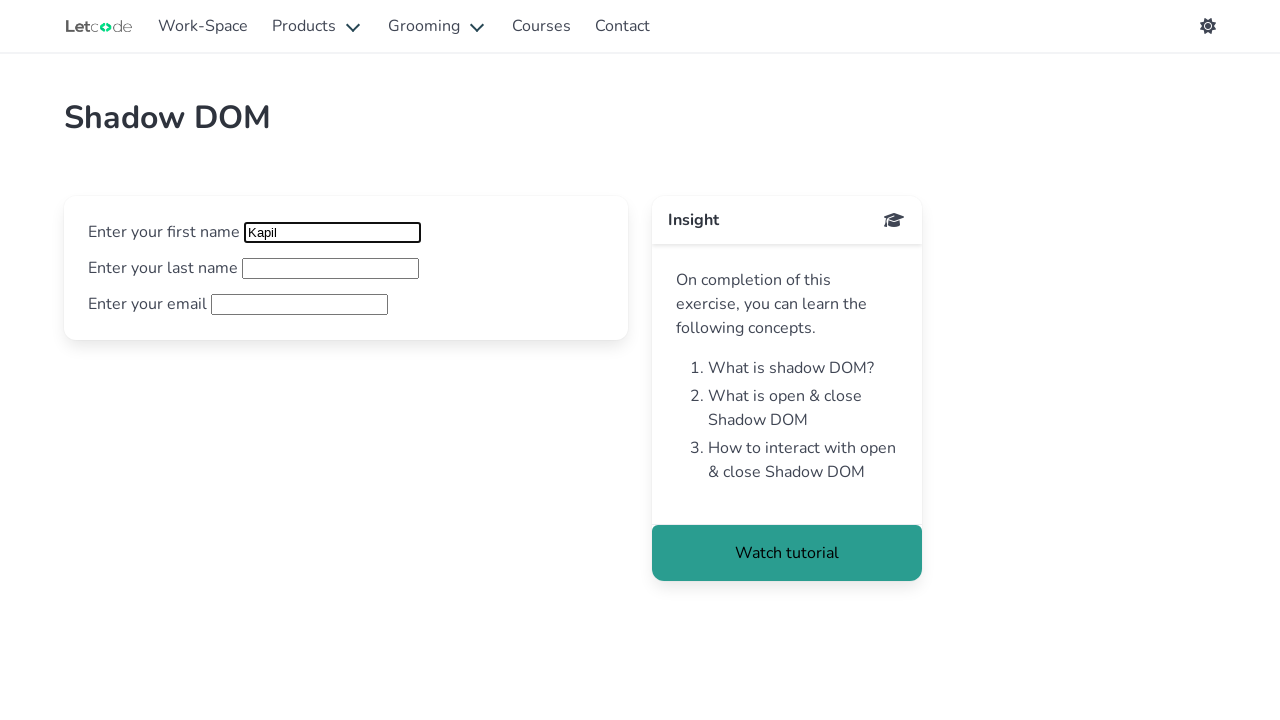

Pressed Tab key to navigate to next field on #open-shadow >> #fname
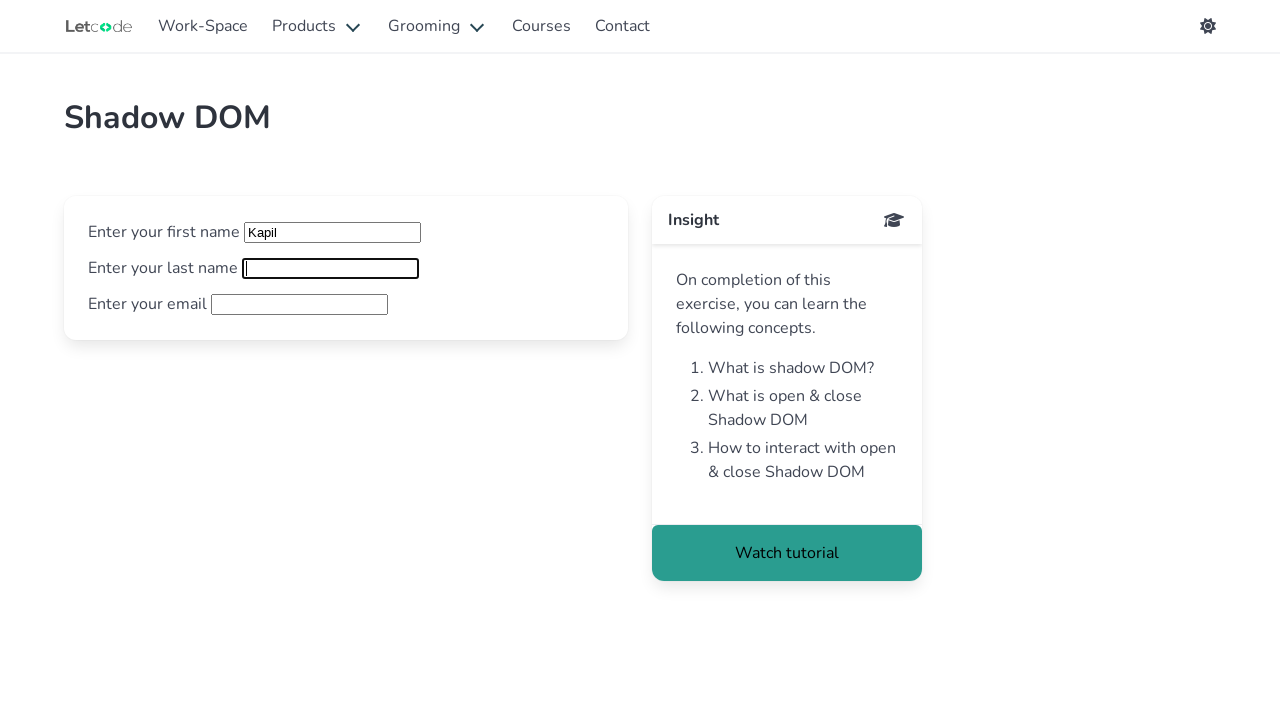

Typed 'Kukkar' in last name field
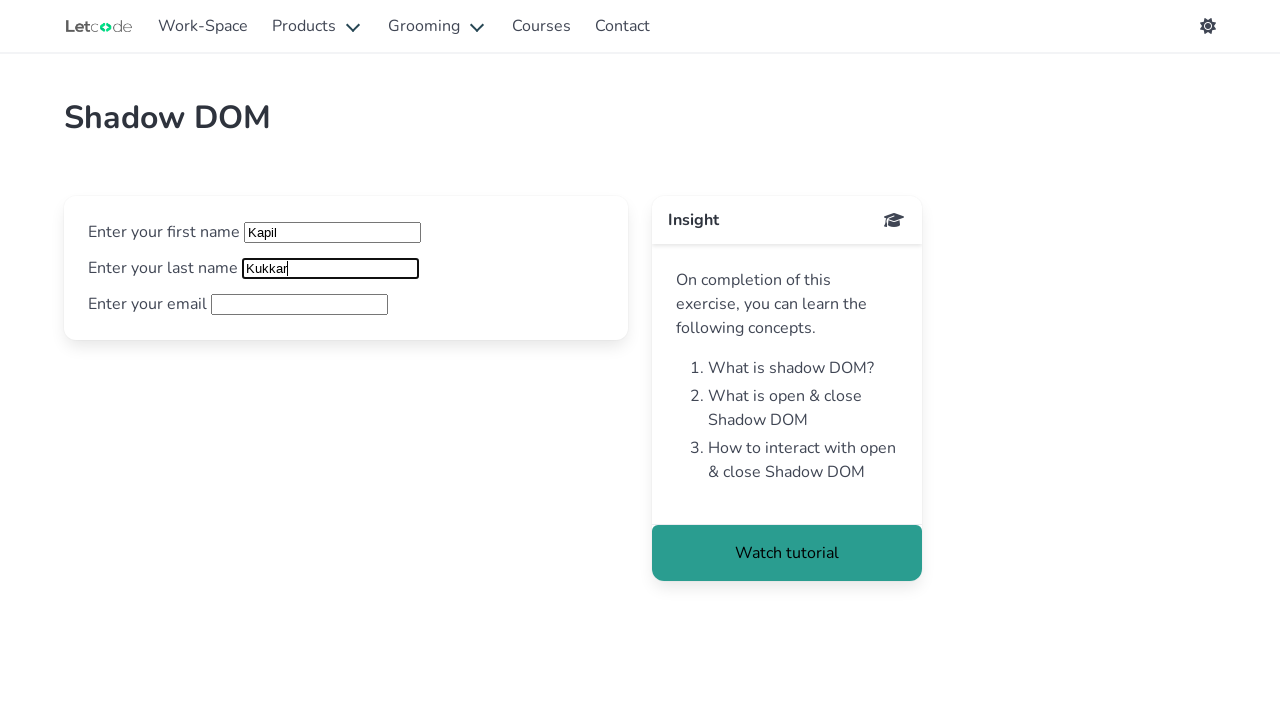

Pressed Tab key to navigate to email field
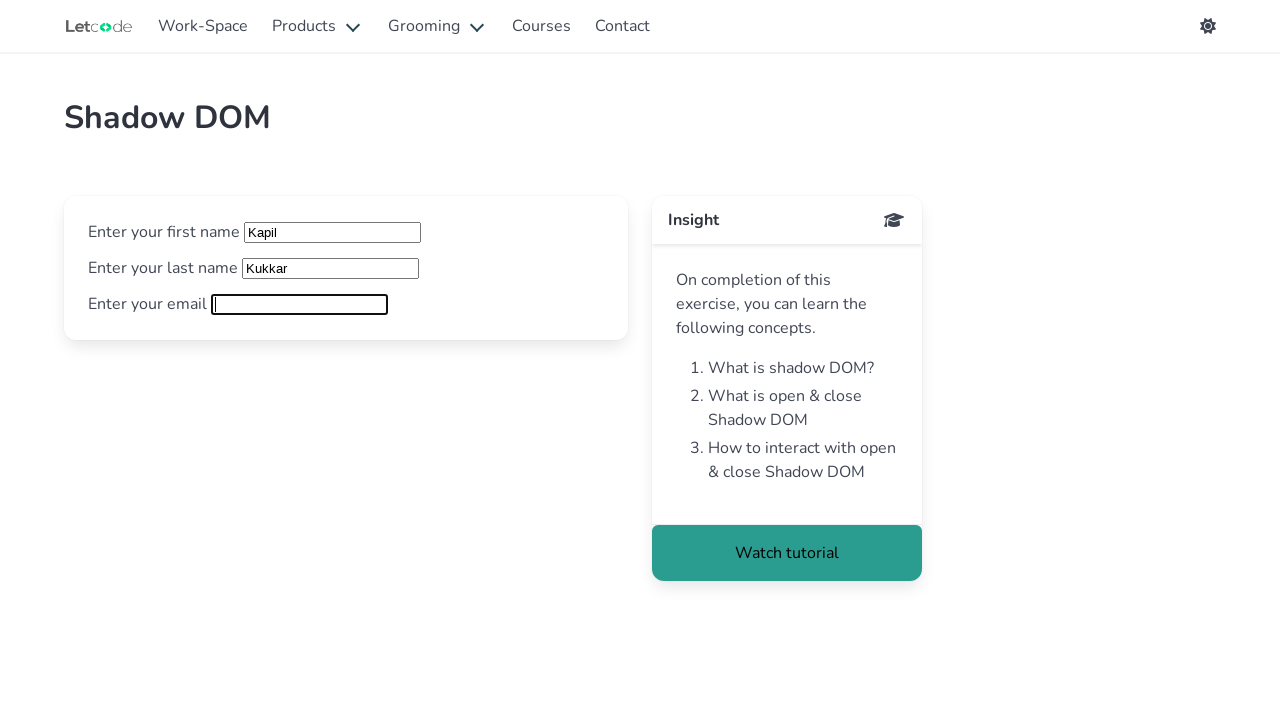

Typed 'abc@gmail.com' in email field
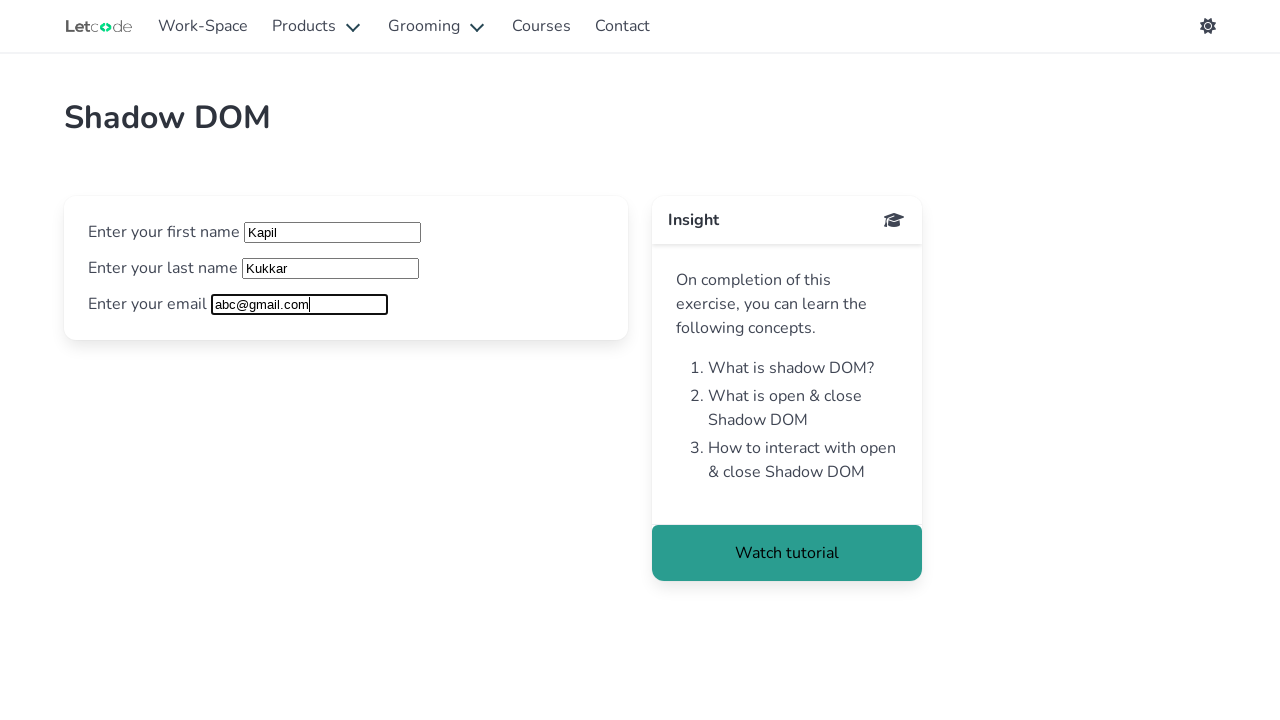

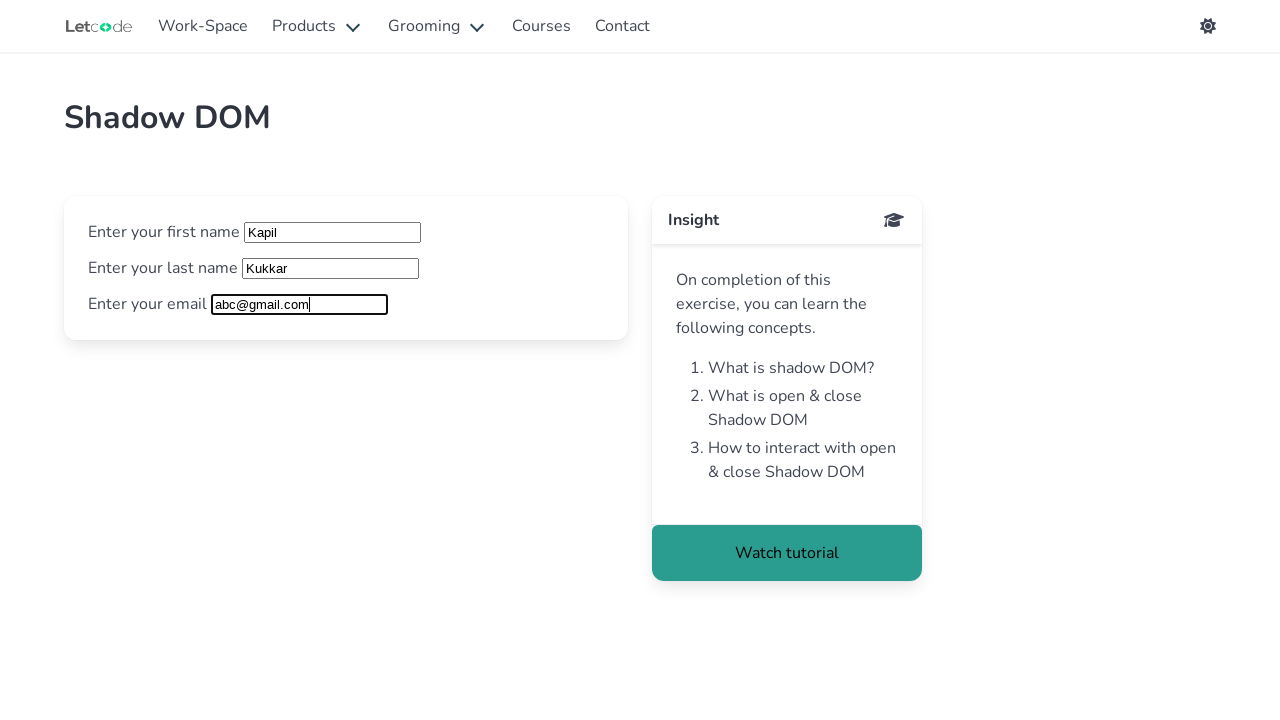